Verifies that the 'Clear completed' button doesn't delete incomplete tasks

Starting URL: https://todomvc.com/examples/react/dist/

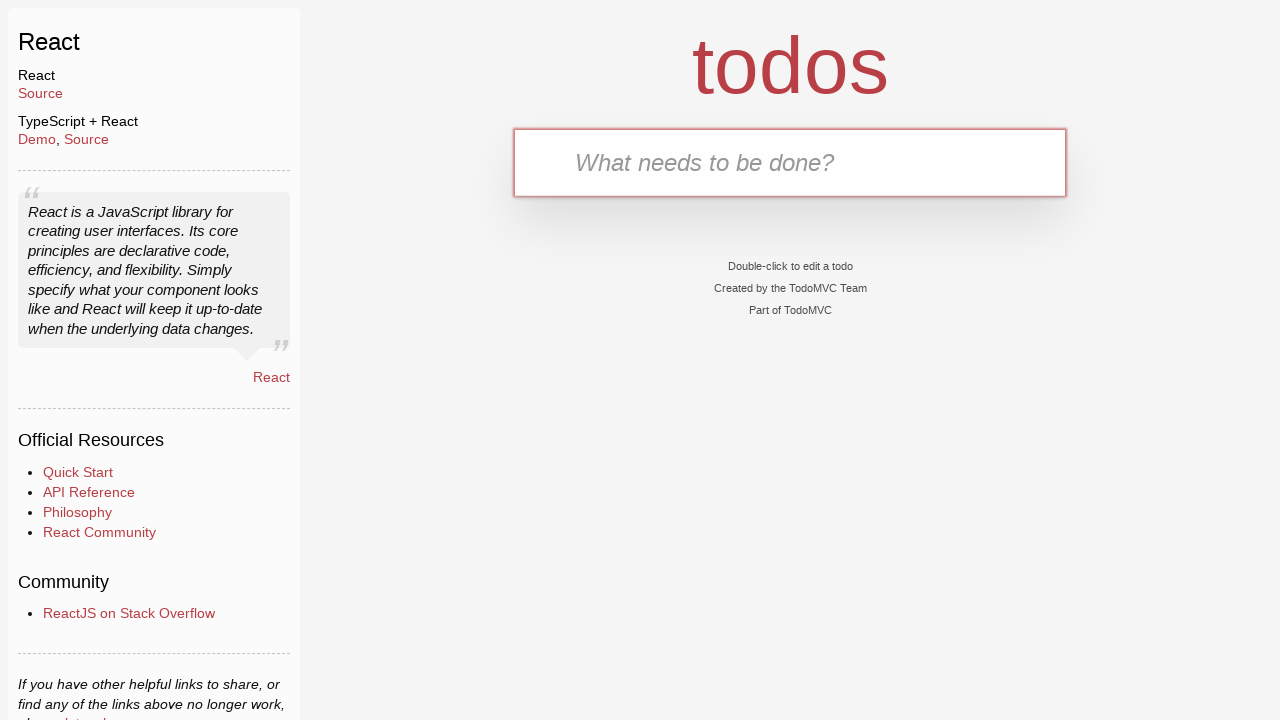

Filled new task input field with 'taskName' on .new-todo
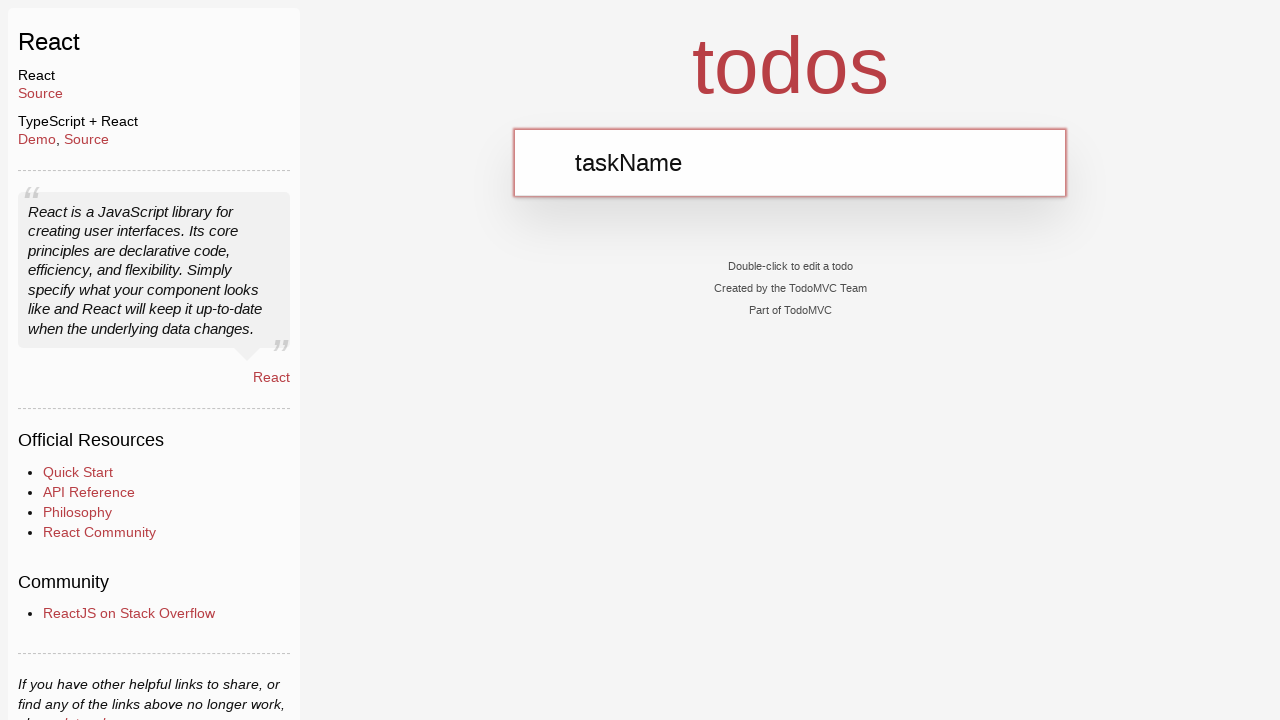

Pressed Enter to create the task on .new-todo
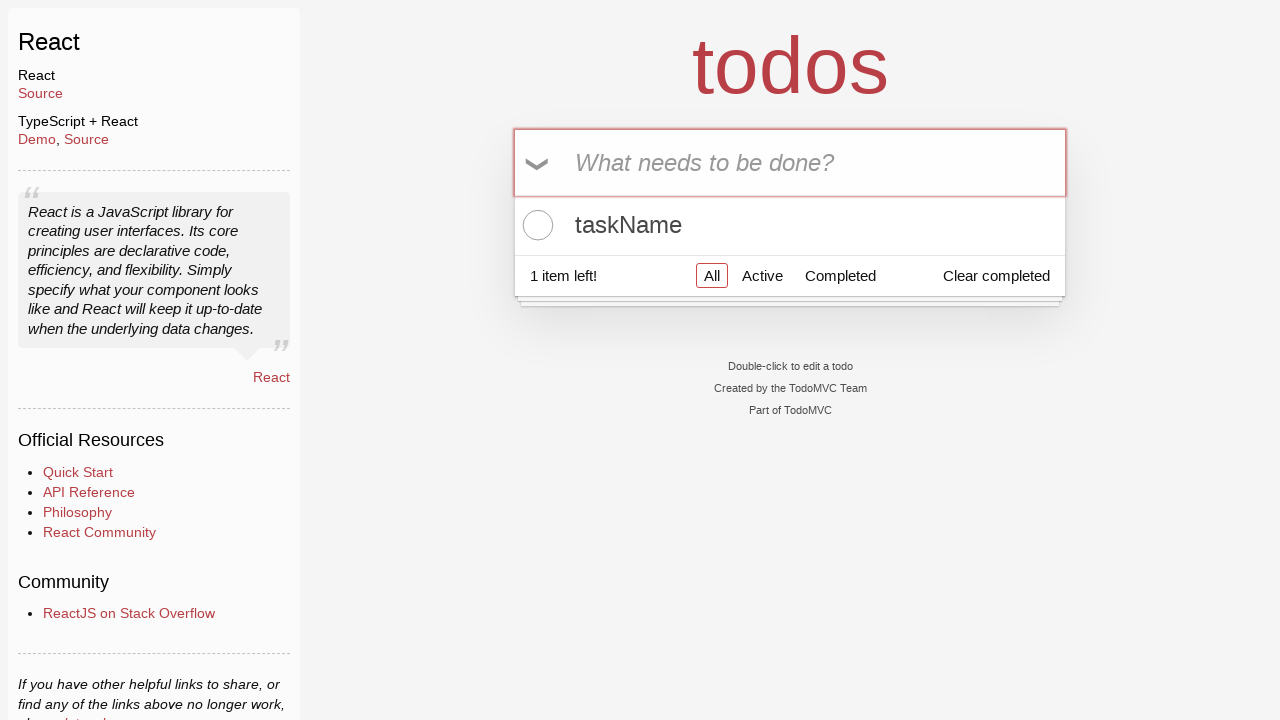

Verified that incomplete task 'taskName' exists in the todo list
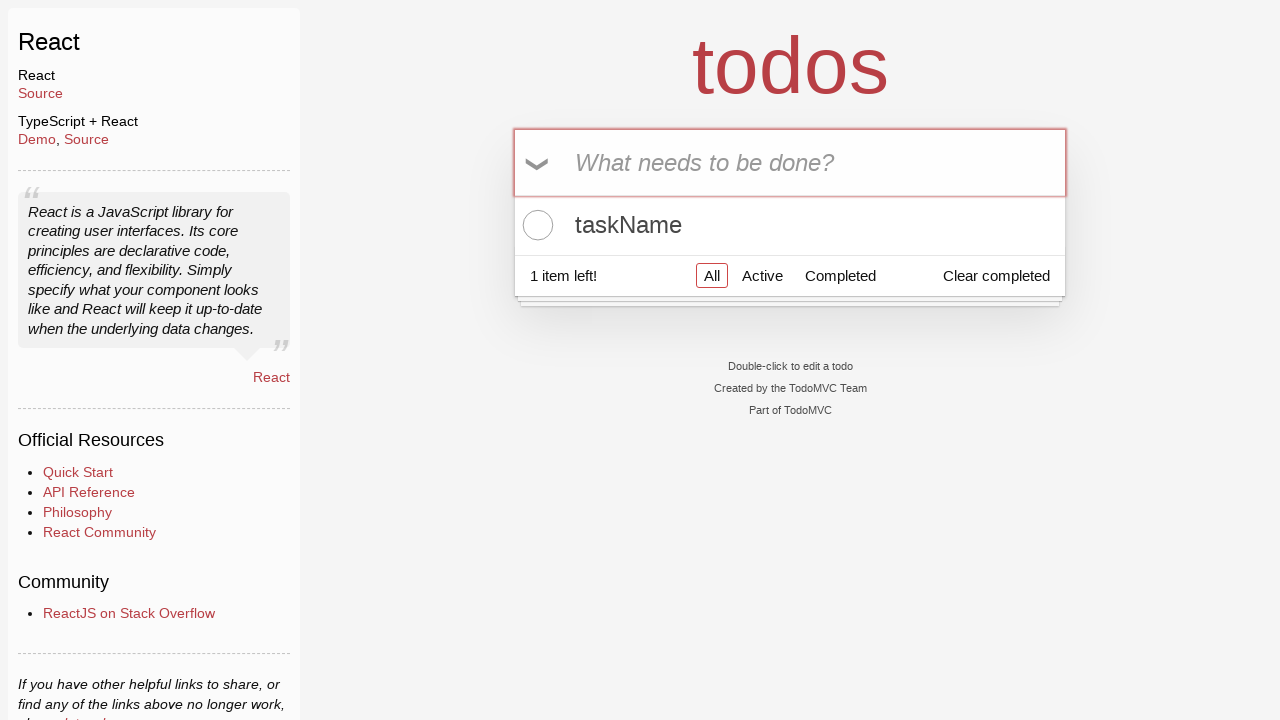

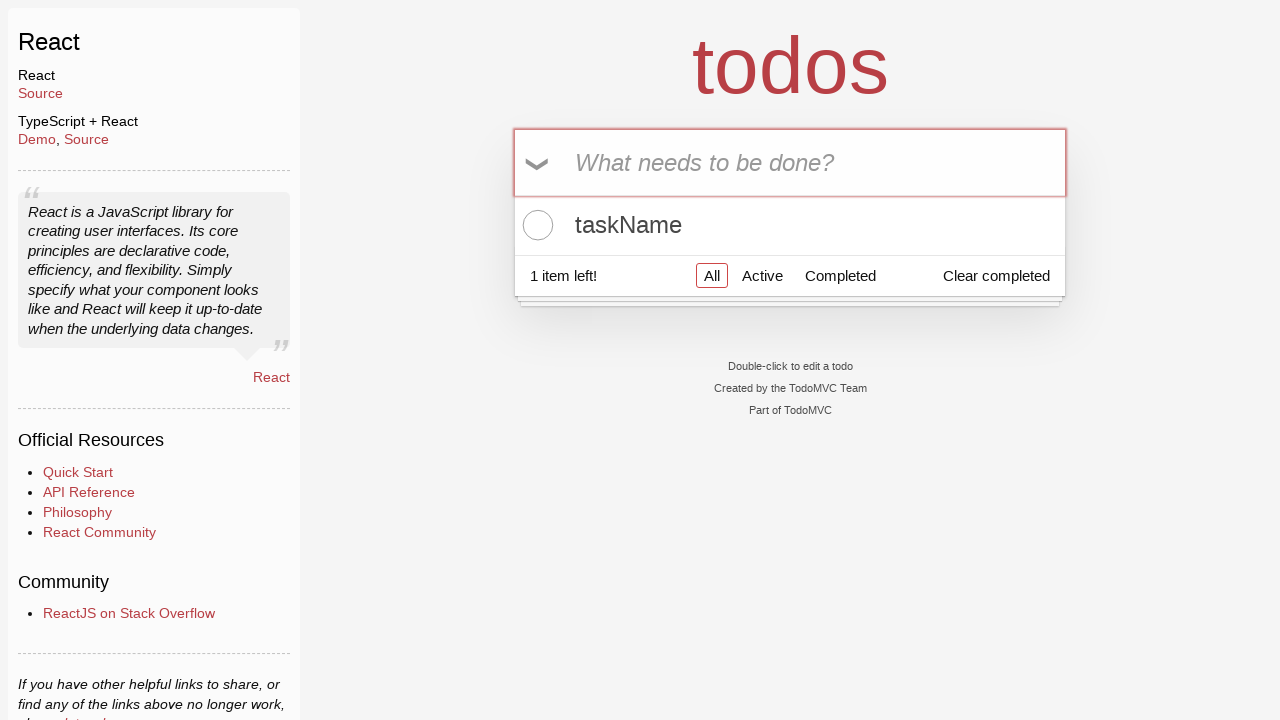